Tests filling out a trial signup form on OrangeHRM by entering a name in the form field

Starting URL: https://www.orangehrm.com/orangehrm-30-day-trial

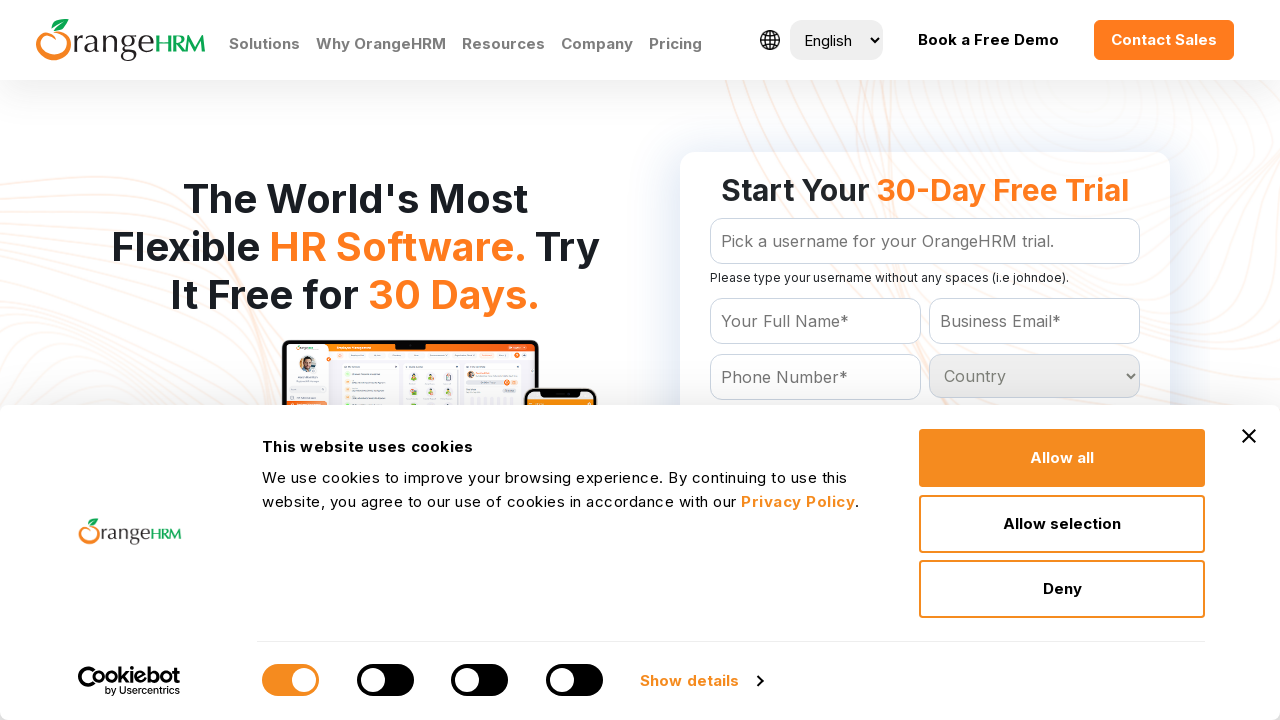

Filled name field with 'Jonathan Miller' in trial signup form on #Form_getForm_Name
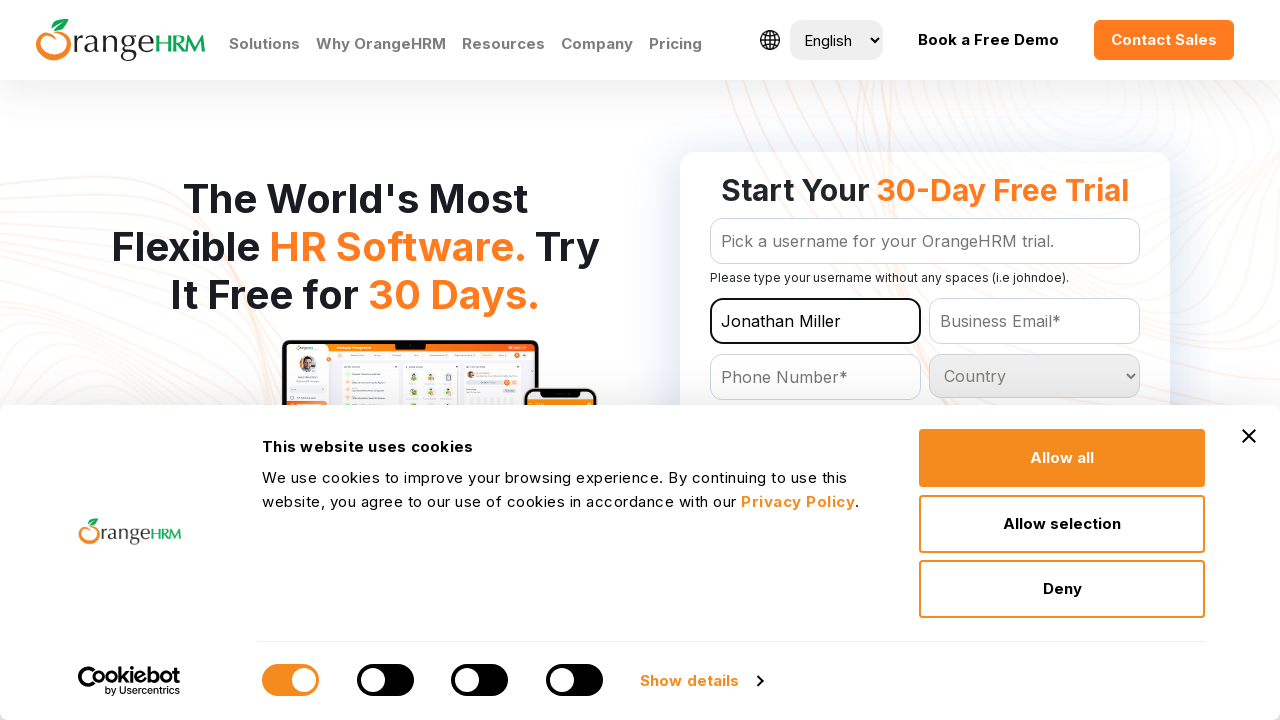

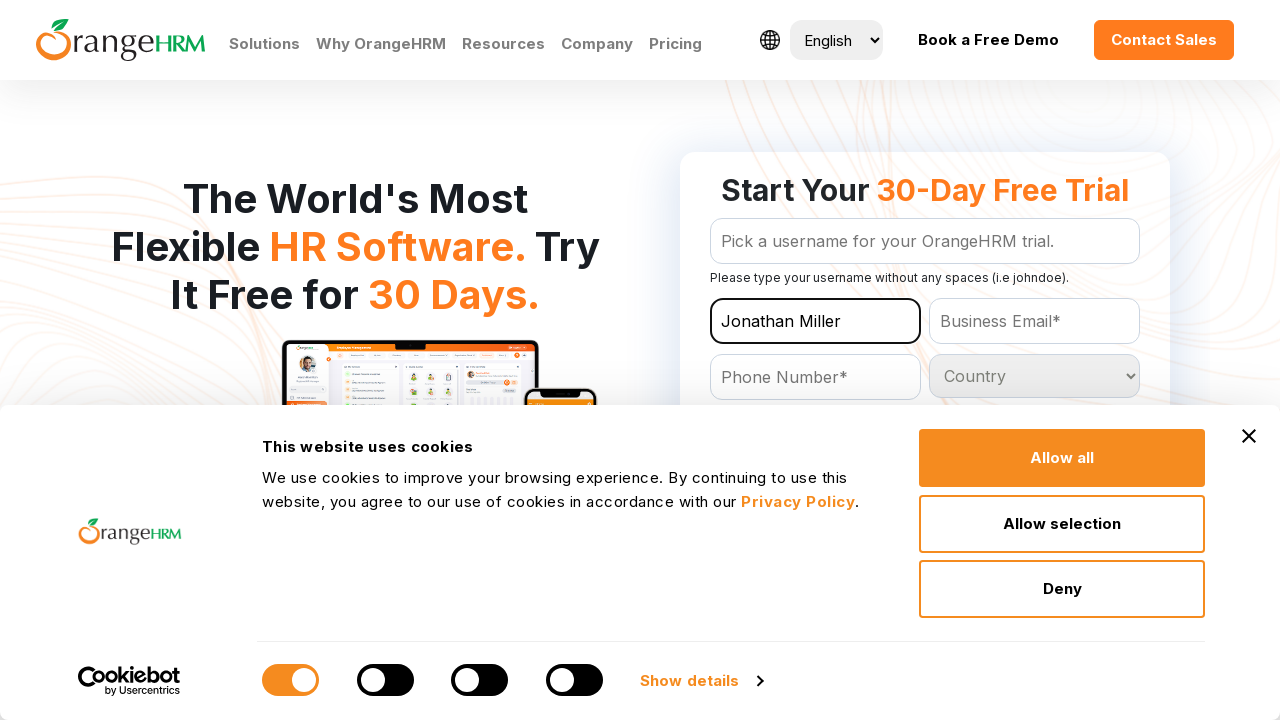